Tests multi-select dropdown functionality by selecting multiple options (Aquaman and Batman) and then deselecting one option from a superhero dropdown

Starting URL: https://letcode.in/dropdowns

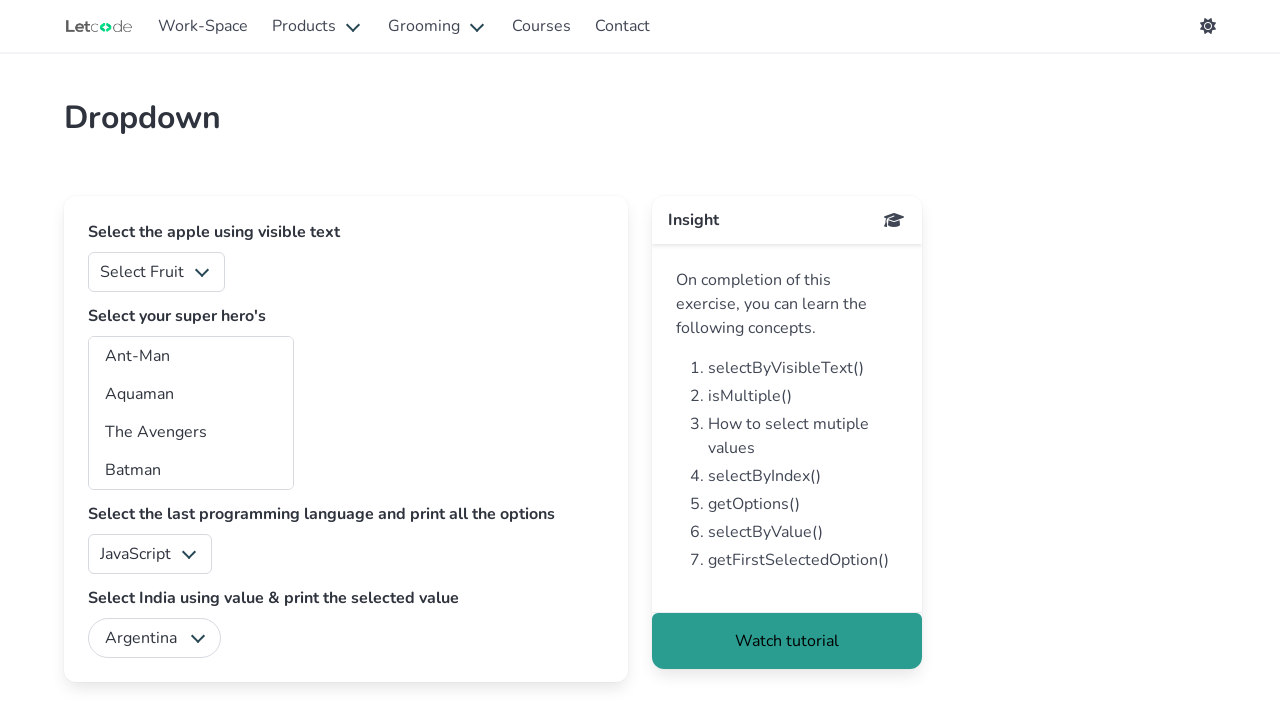

Navigated to https://letcode.in/dropdowns
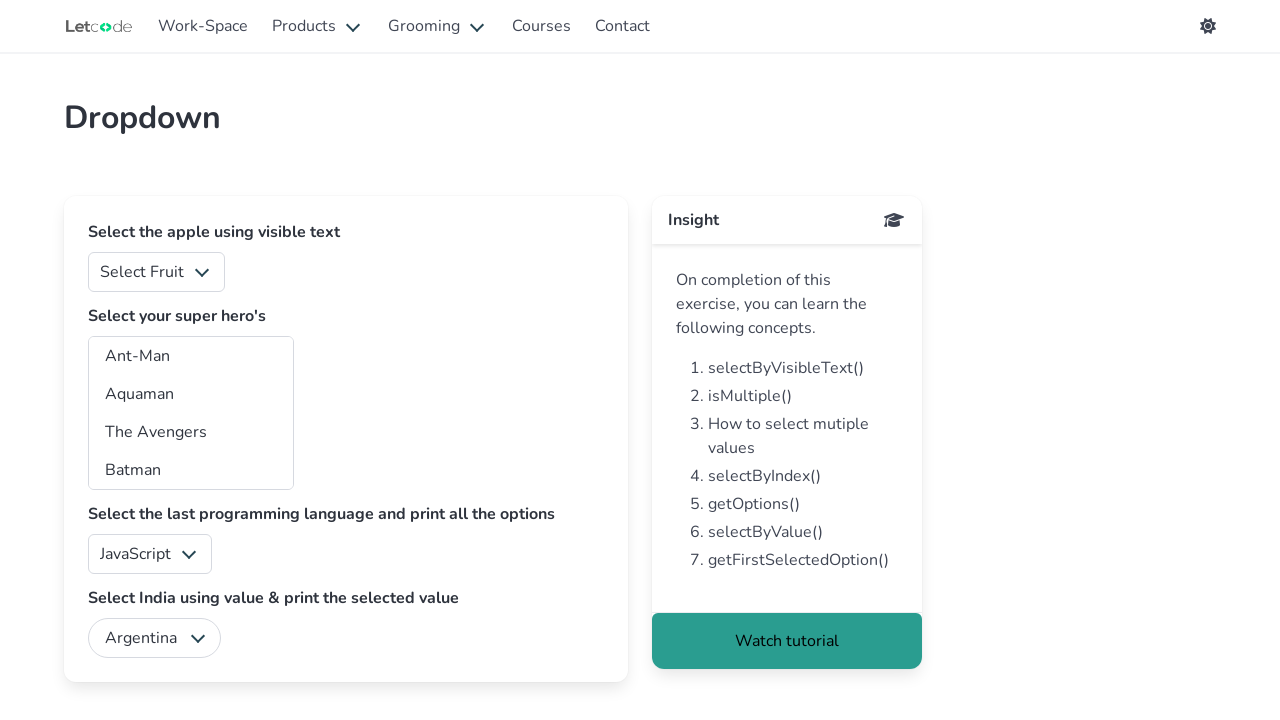

Selected Aquaman (value='aq') from superhero multi-select dropdown on #superheros
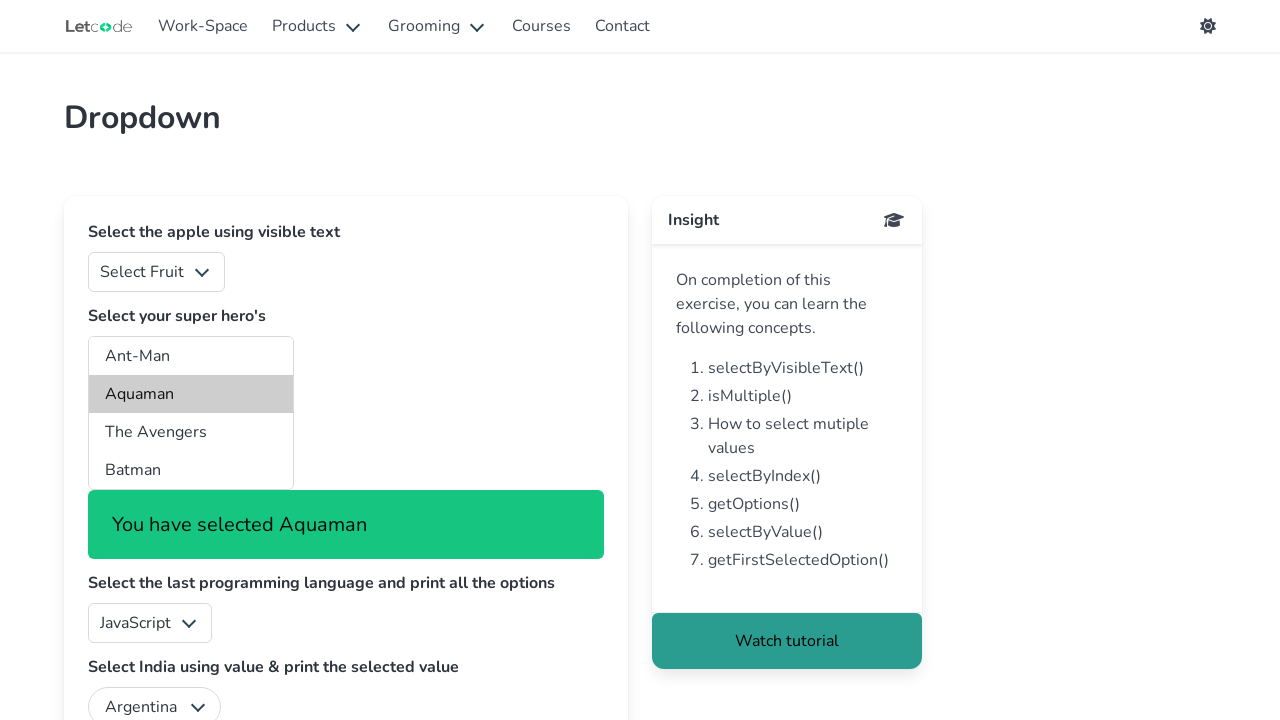

Selected Batman (value='bt') from superhero multi-select dropdown on #superheros
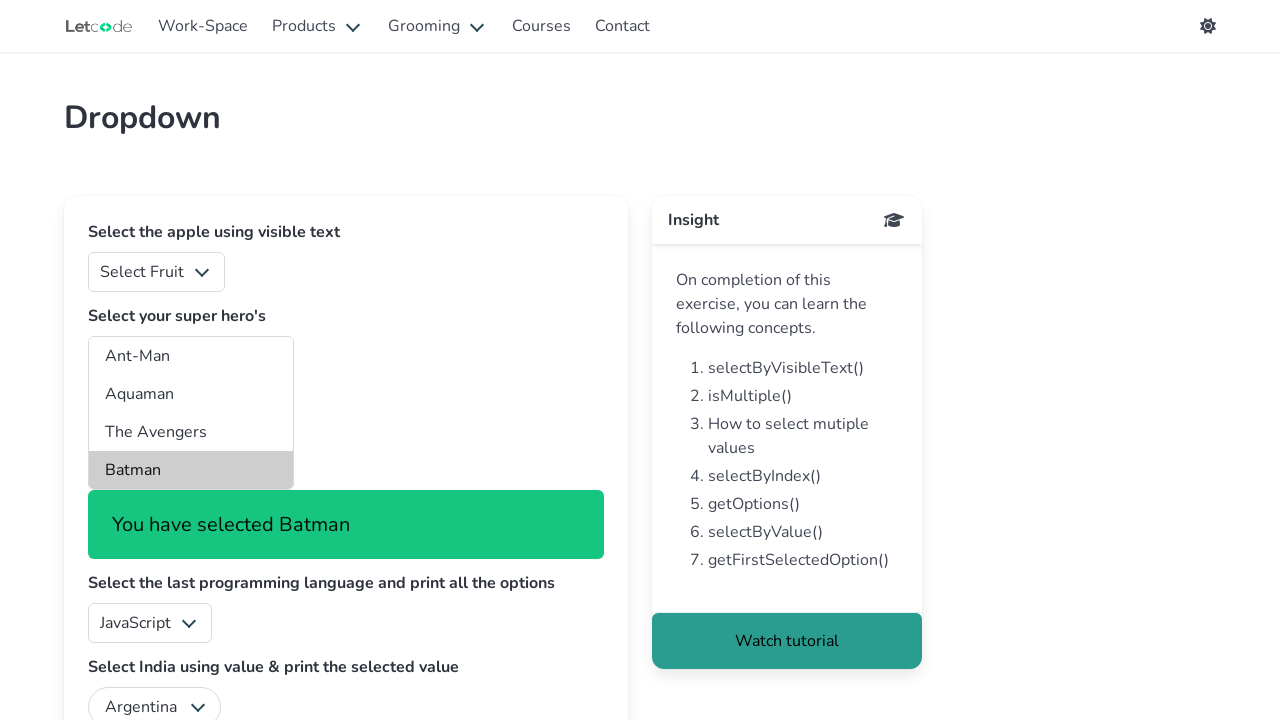

Deselected Aquaman by keeping only Batman selected in the multi-select dropdown on #superheros
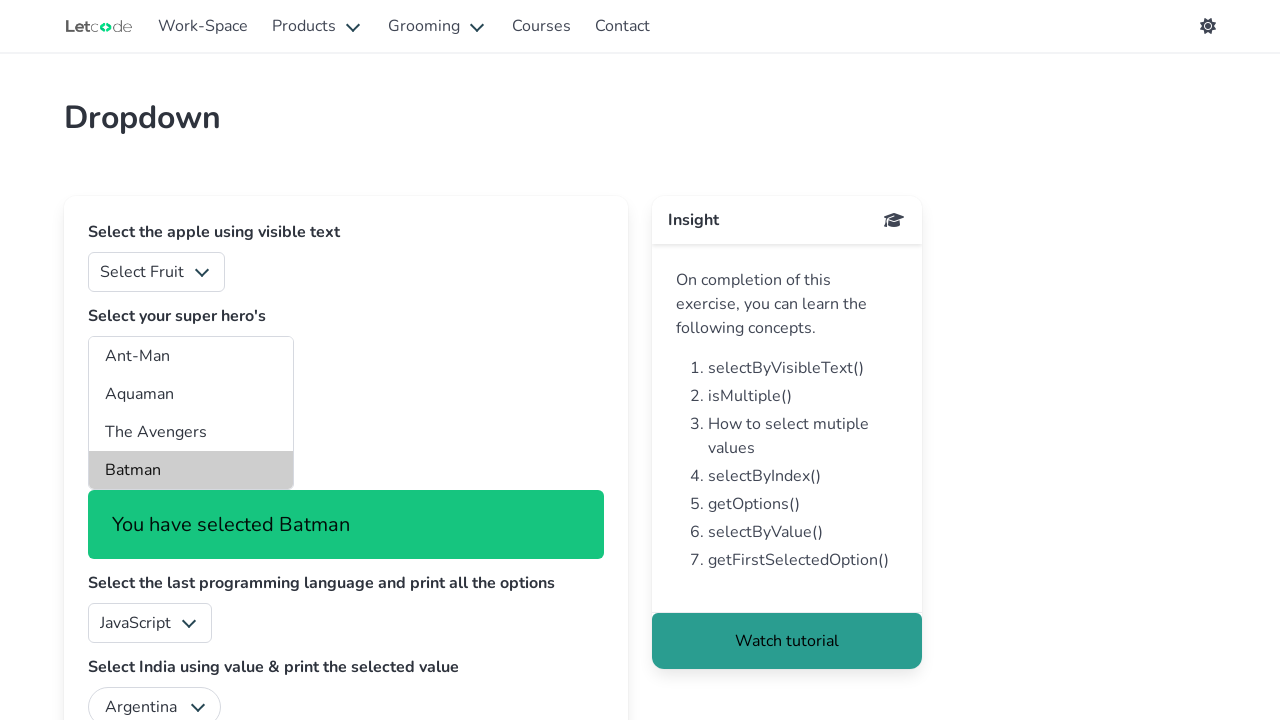

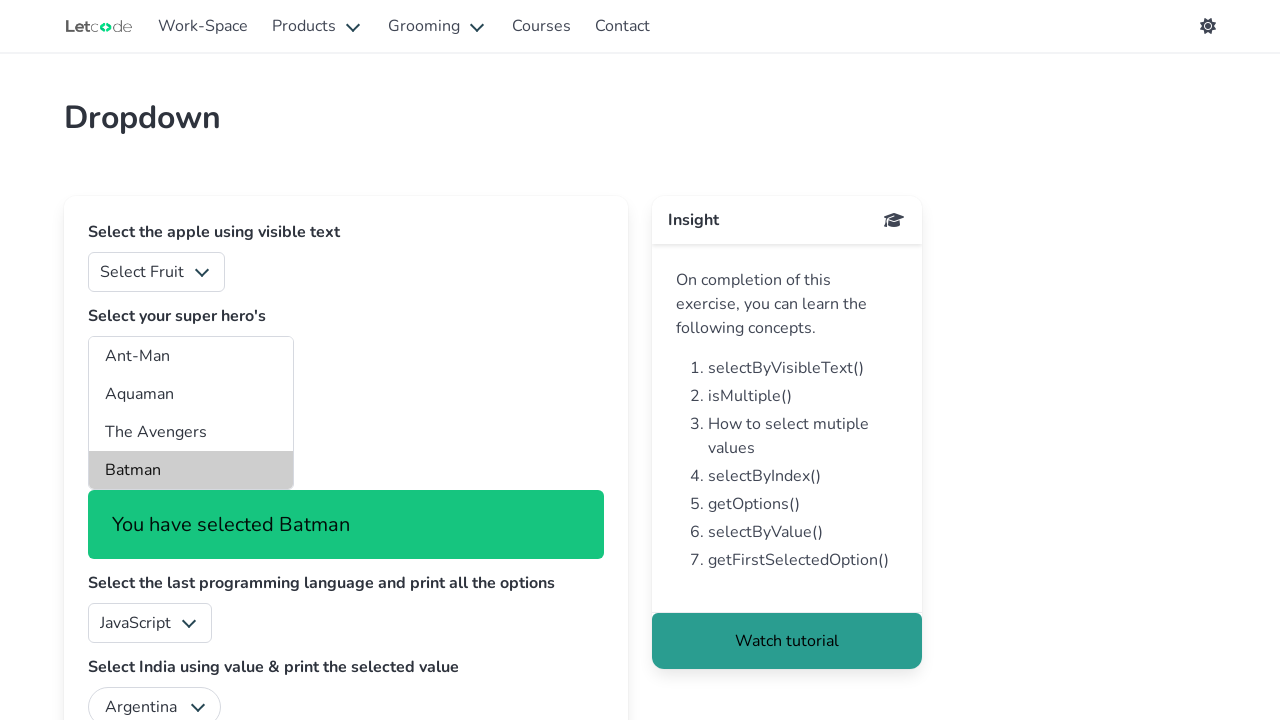